Tests the feedback form submission by filling out all form fields and submitting, then verifying the success message appears

Starting URL: http://zero.webappsecurity.com/index.html

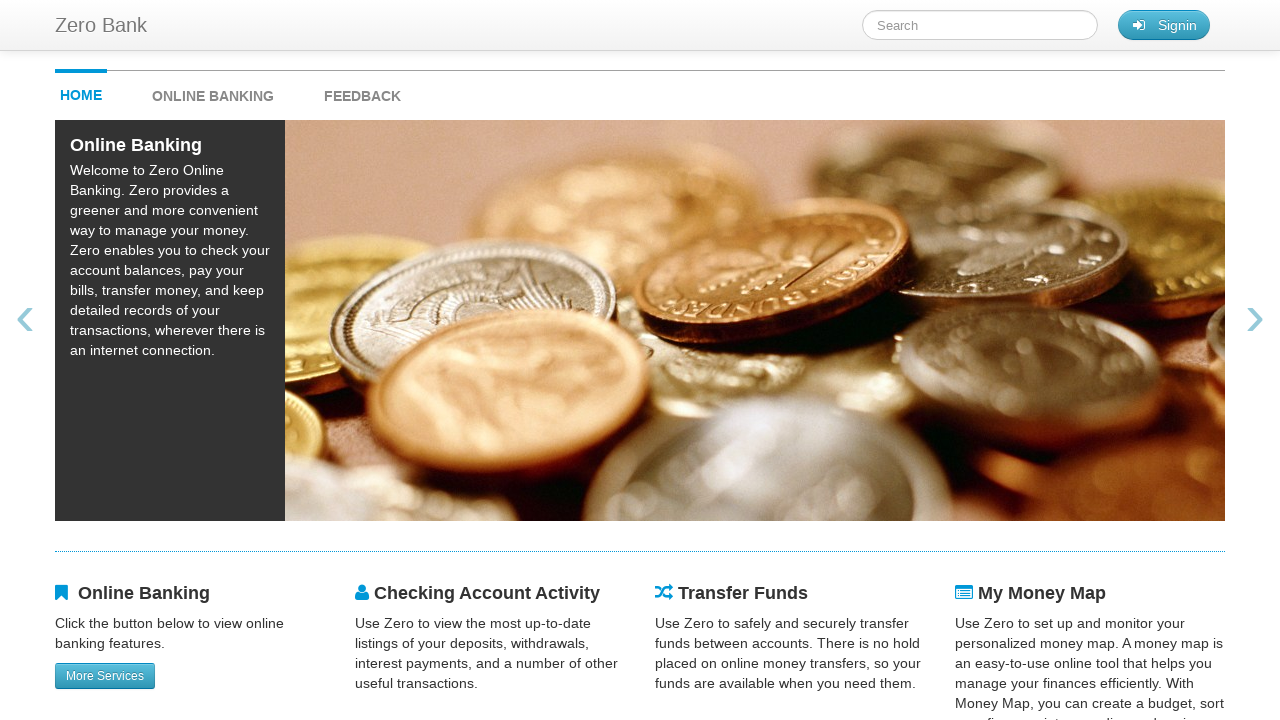

Clicked feedback link to navigate to feedback form at (362, 91) on #feedback
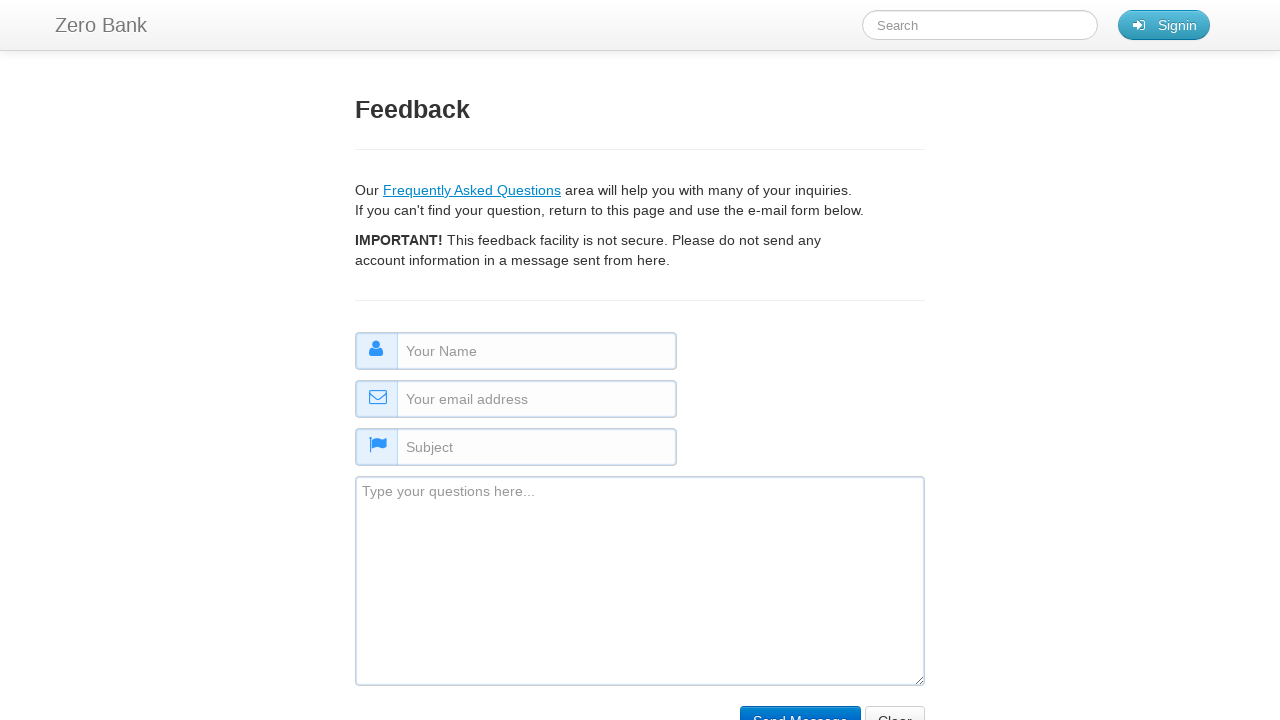

Filled name field with 'Vlada' on #name
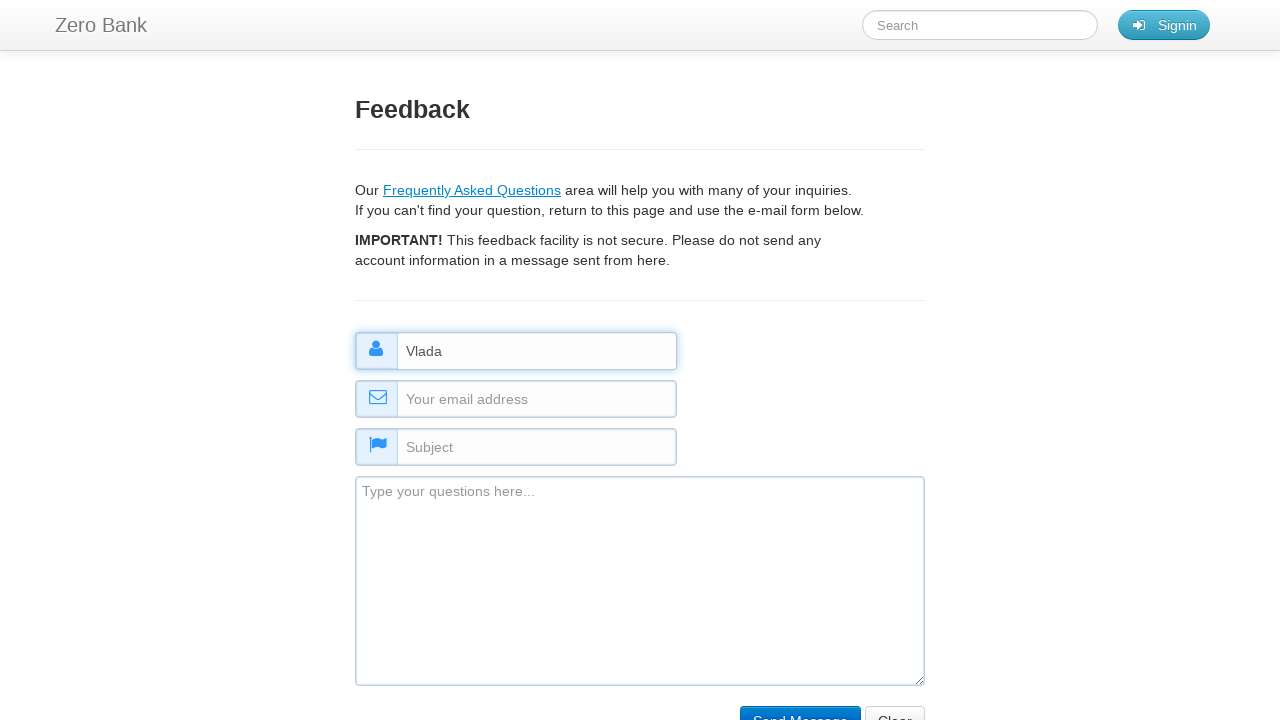

Filled email field with 'vlad123@gmail.com' on #email
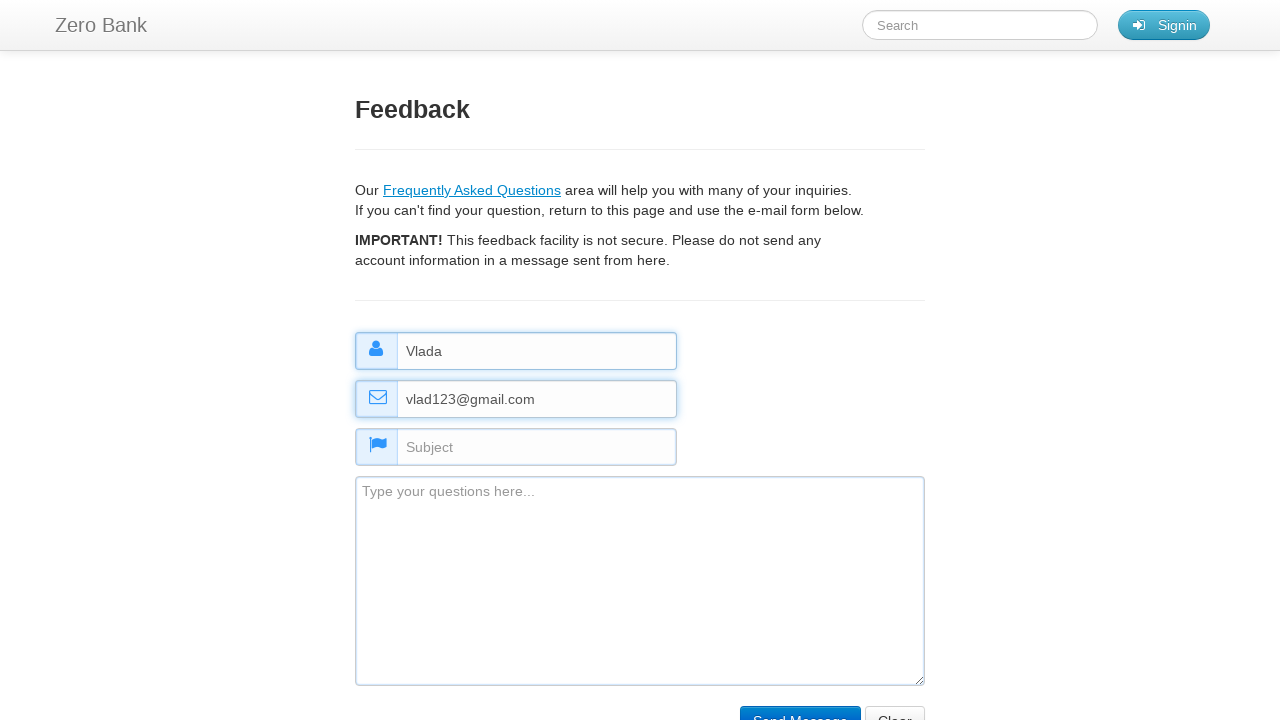

Filled subject field with 'feedback' on #subject
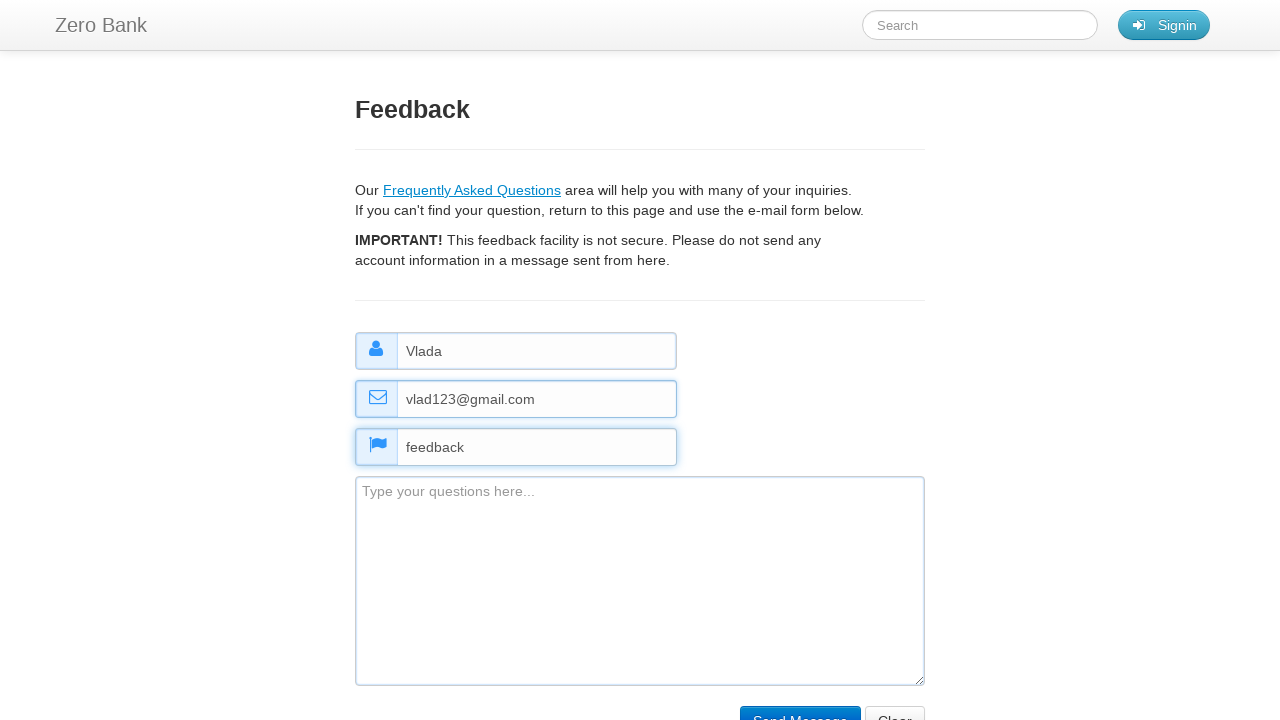

Filled comment field with feedback message on #comment
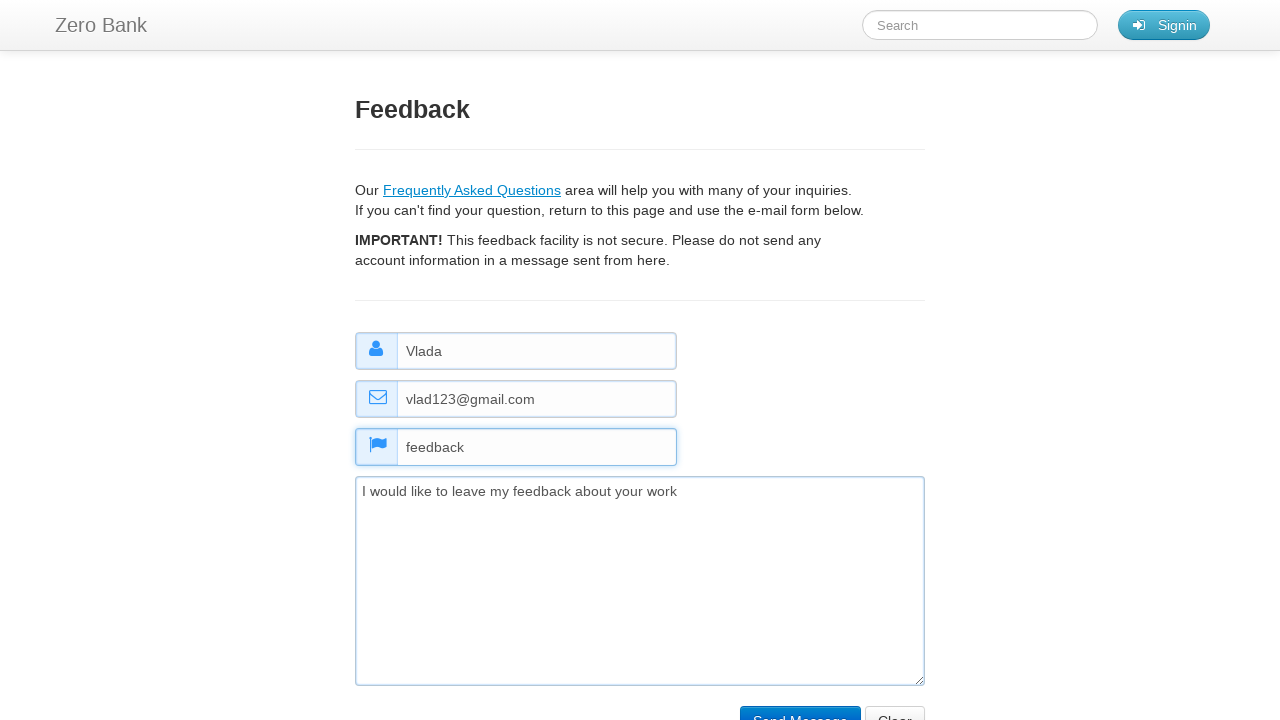

Clicked submit button to submit feedback form at (800, 705) on input[type='submit']
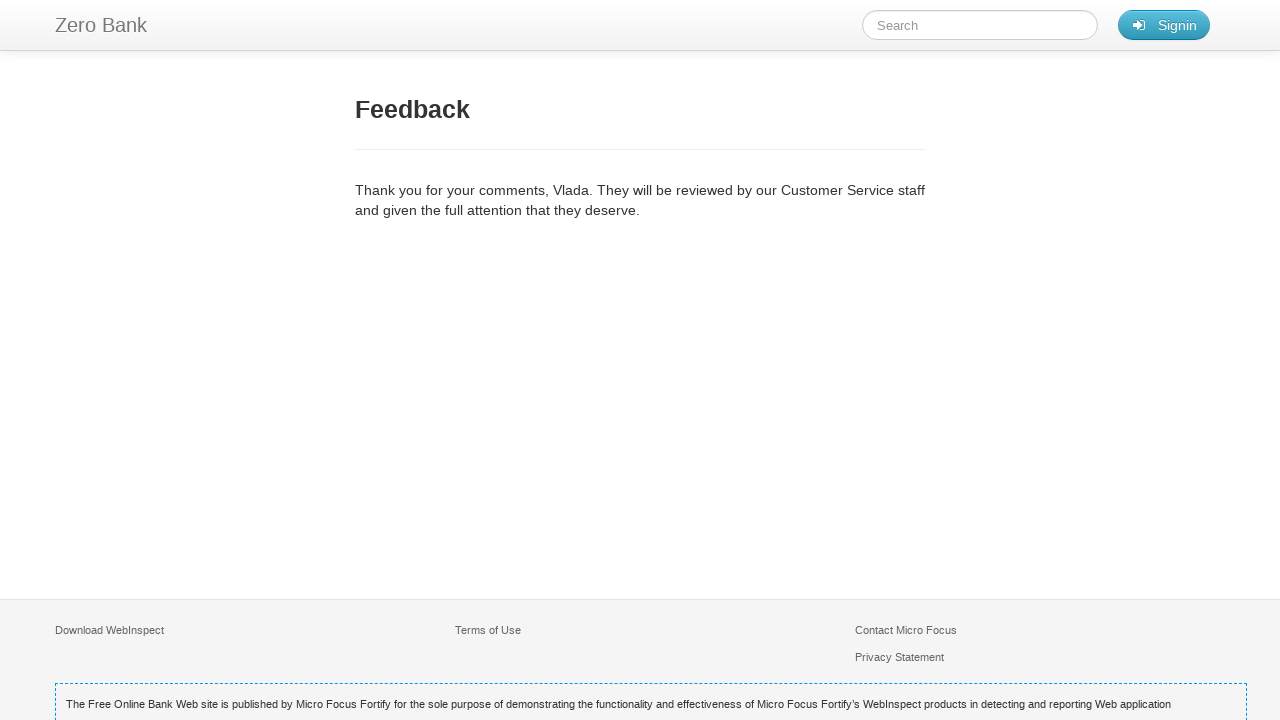

Feedback confirmation message appeared
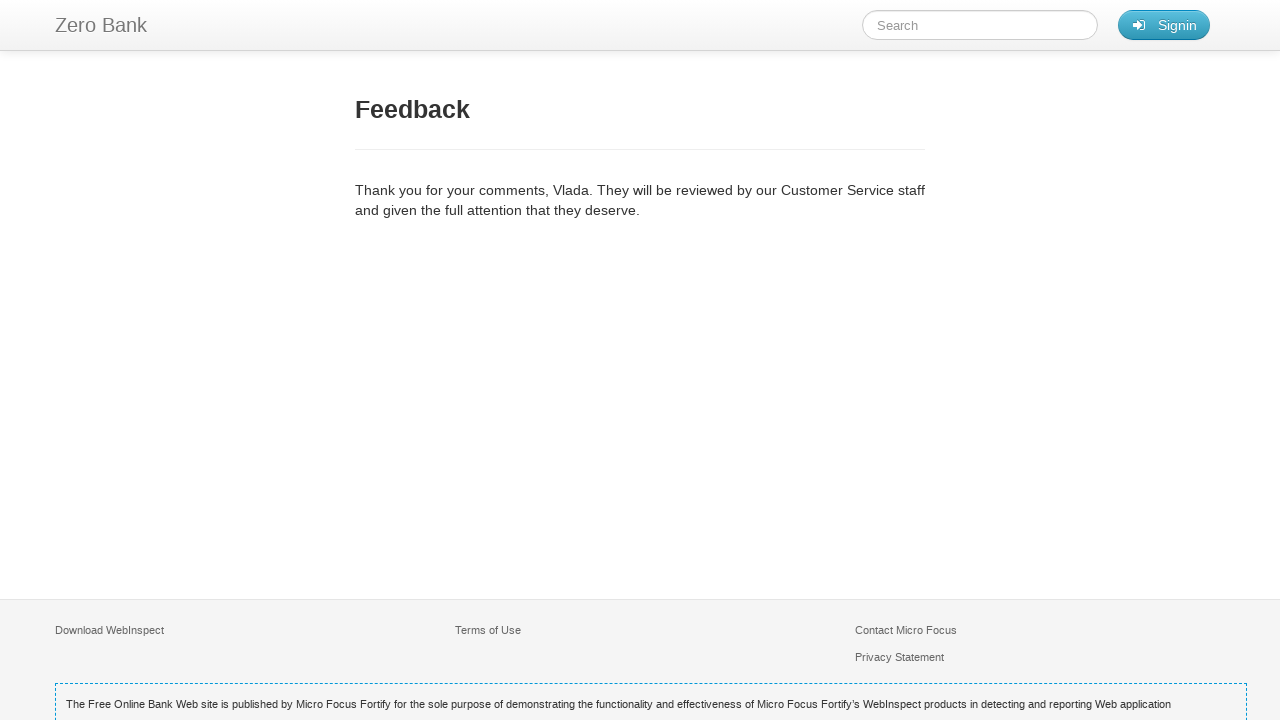

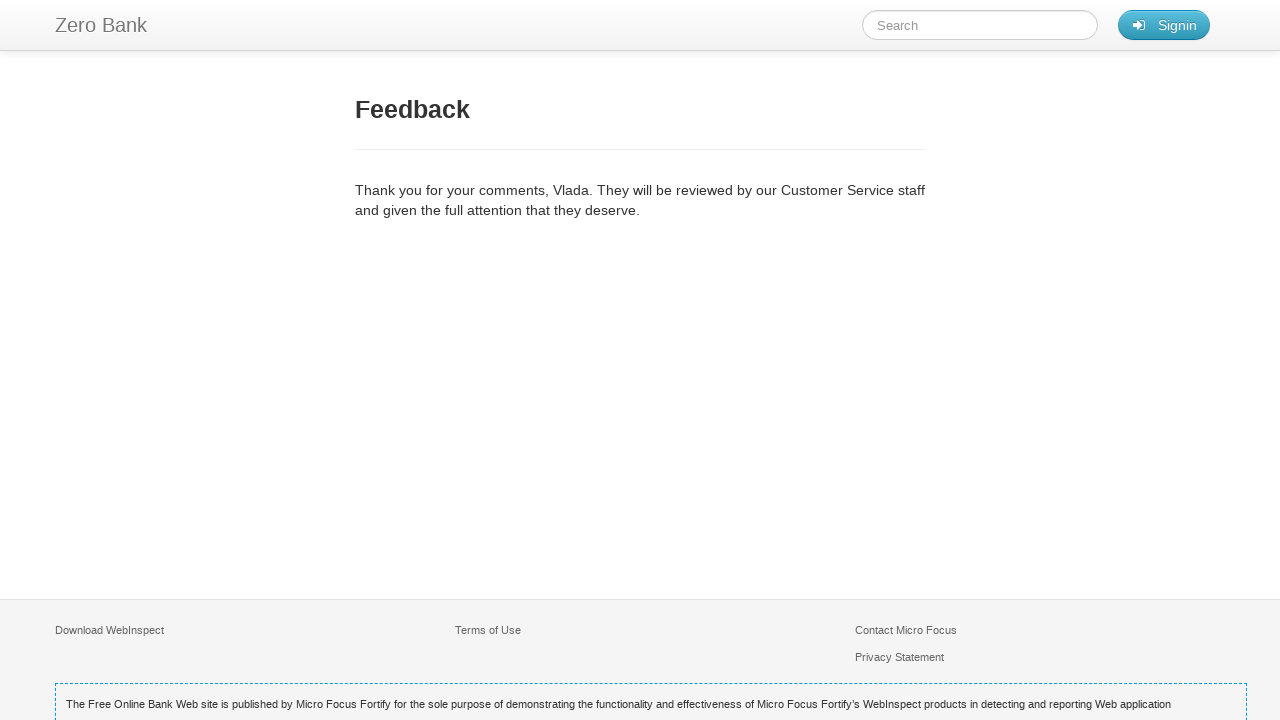